Tests that the Duolingo homepage loads correctly by verifying the URL

Starting URL: https://www.duolingo.com/

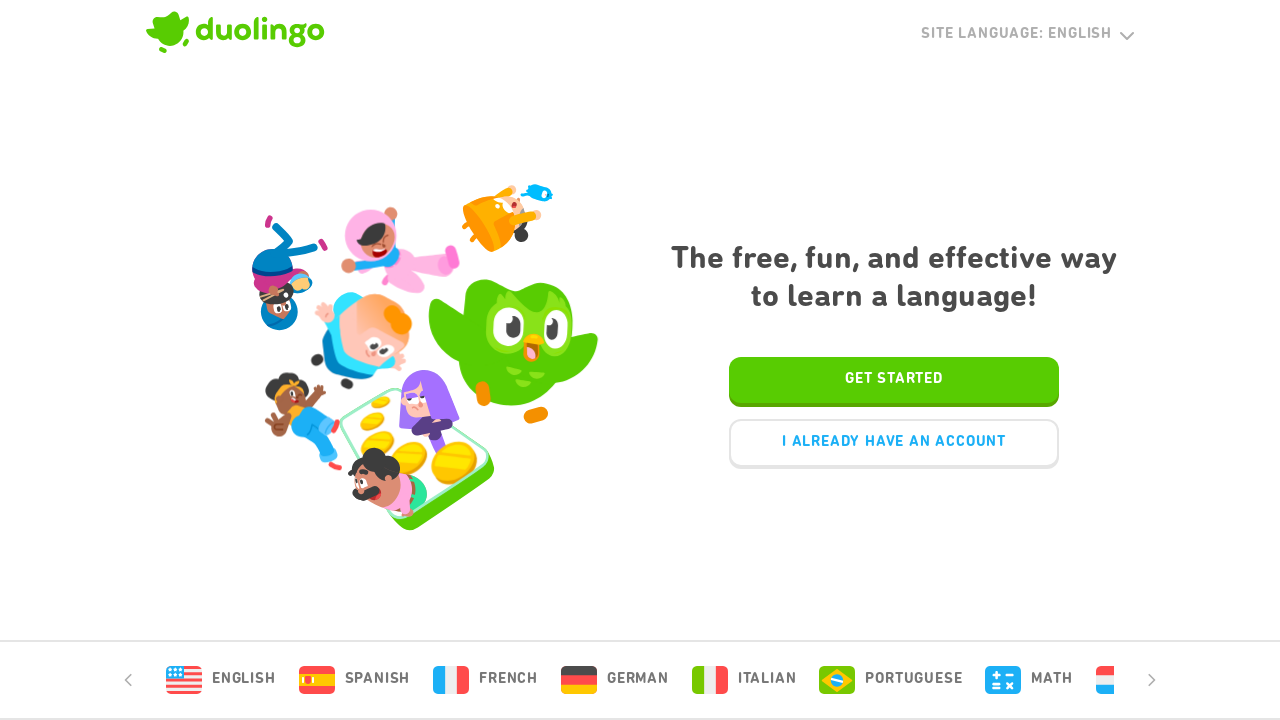

Verified that Duolingo homepage URL is correct
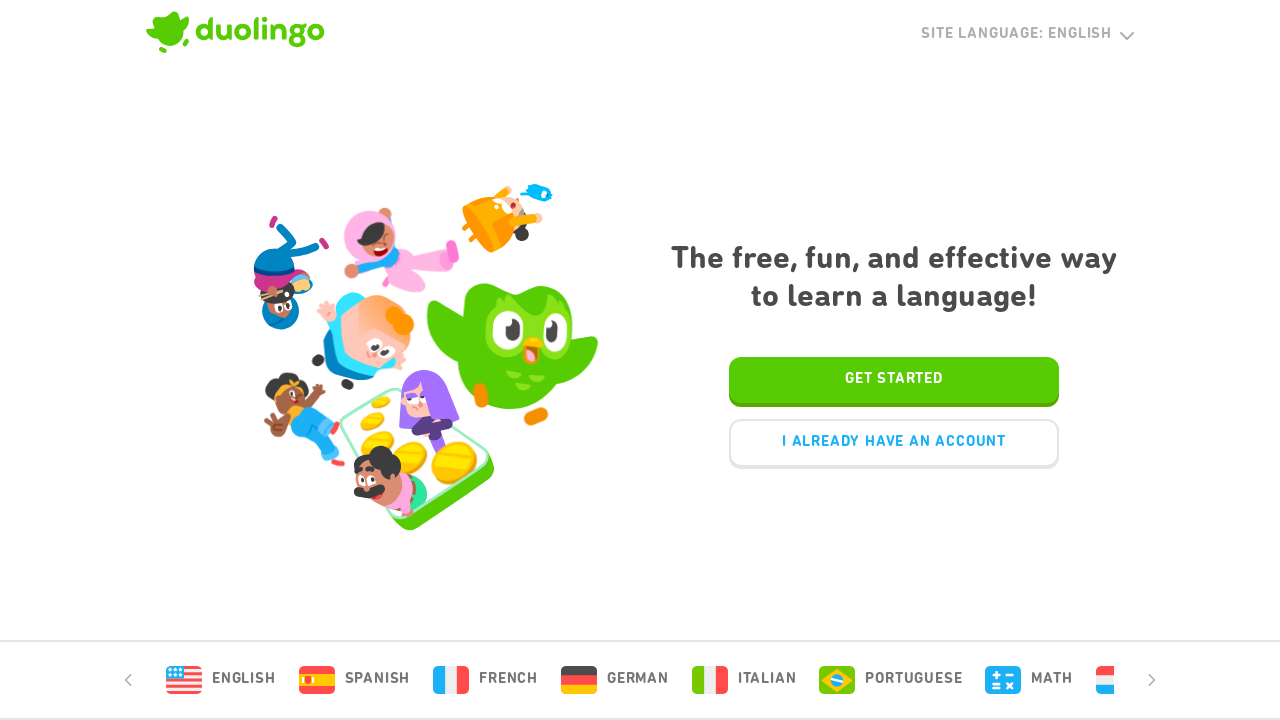

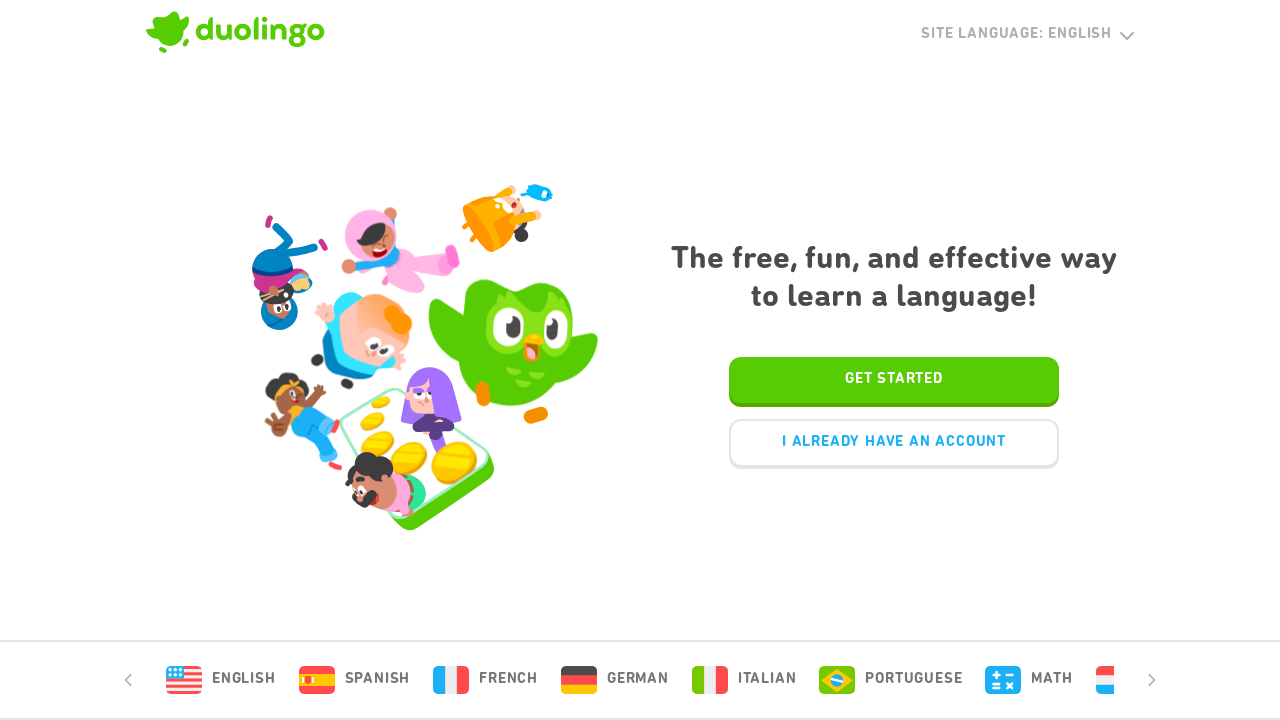